Tests the complete e-commerce purchase flow on DemoBlaze by selecting a Samsung Galaxy S6 phone, adding it to cart, filling out the checkout form with shipping and payment details, and completing the purchase.

Starting URL: https://www.demoblaze.com/

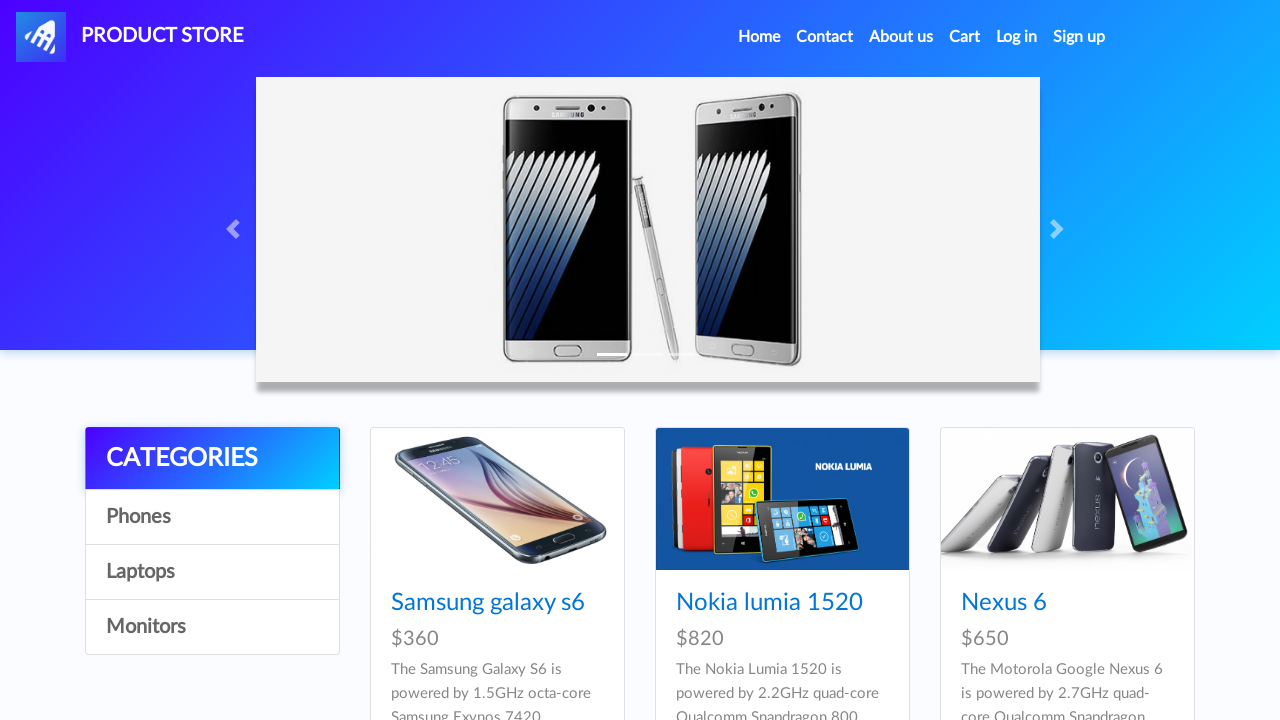

Clicked on Samsung Galaxy S6 product at (488, 603) on a:has-text('Samsung galaxy s6')
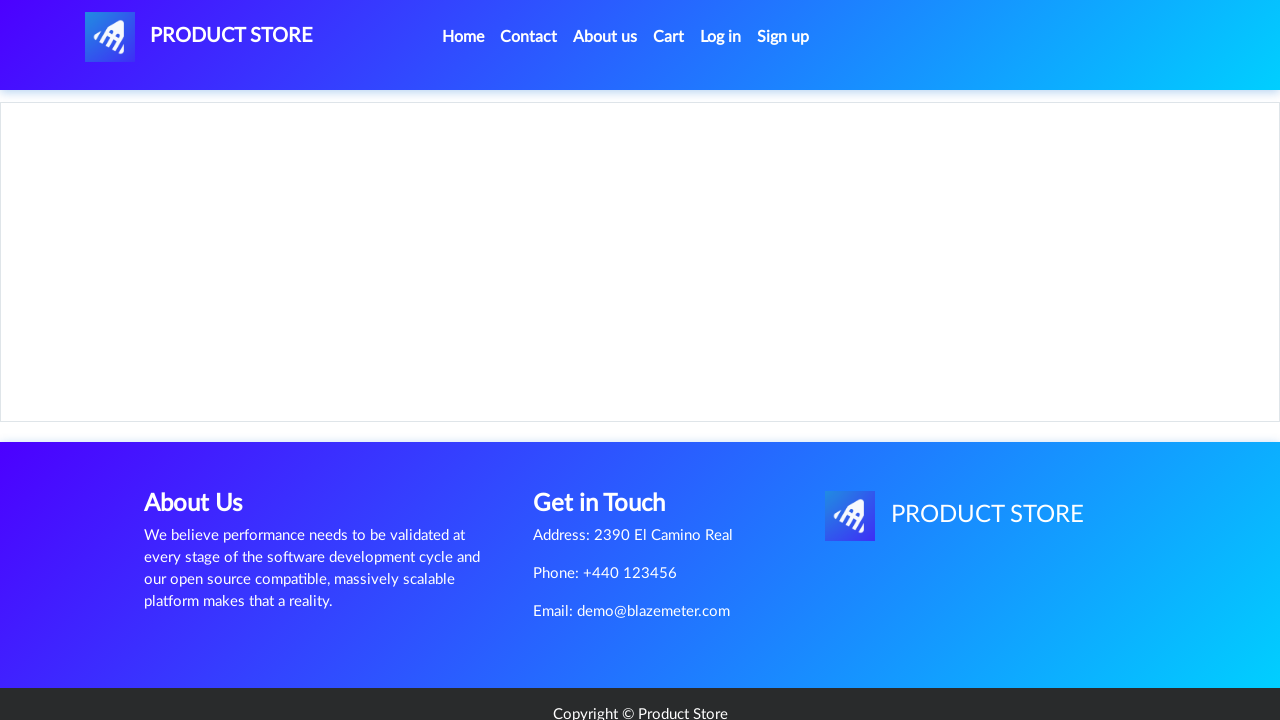

Product page loaded with Add to cart button visible
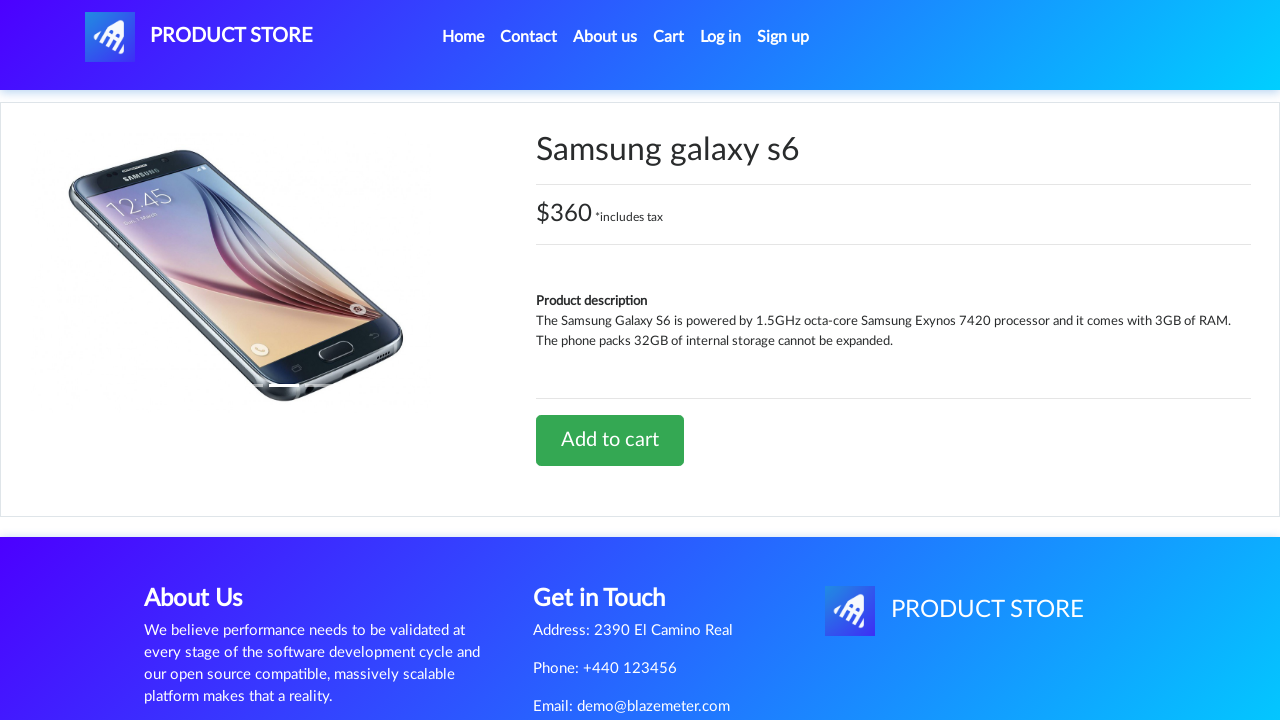

Clicked Add to cart button at (610, 440) on a:has-text('Add to cart')
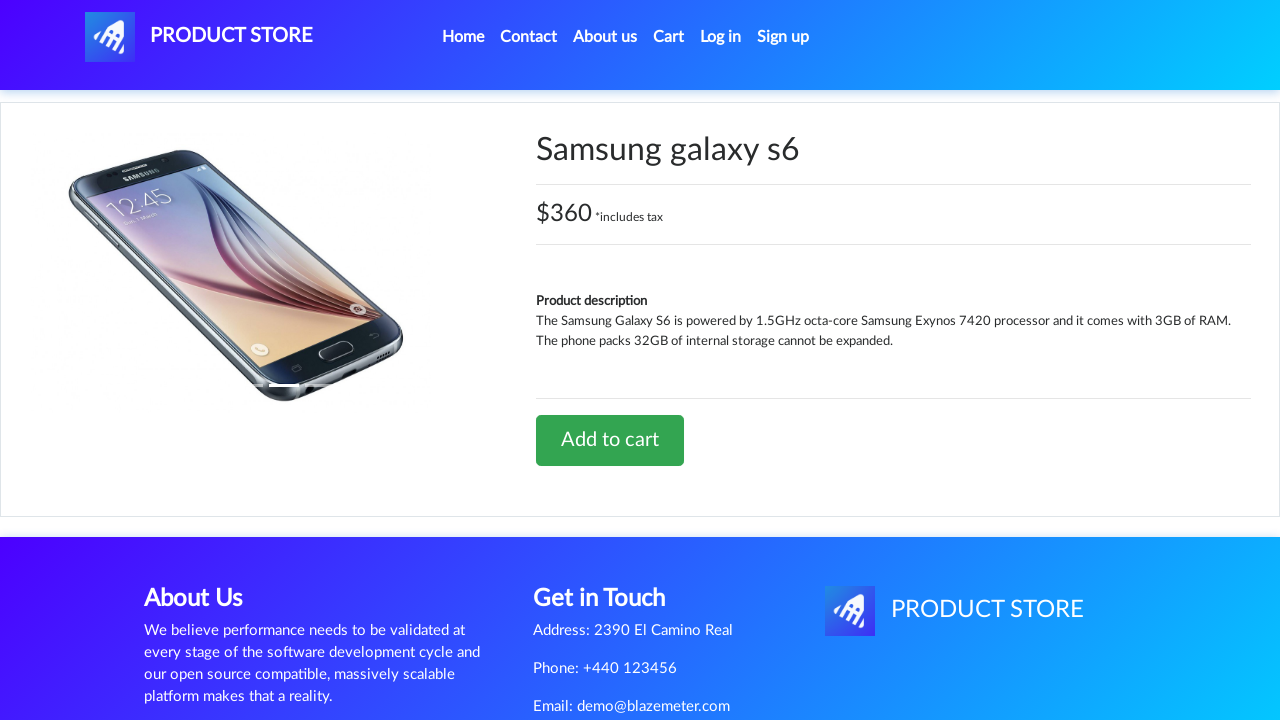

Accepted confirmation alert after adding to cart
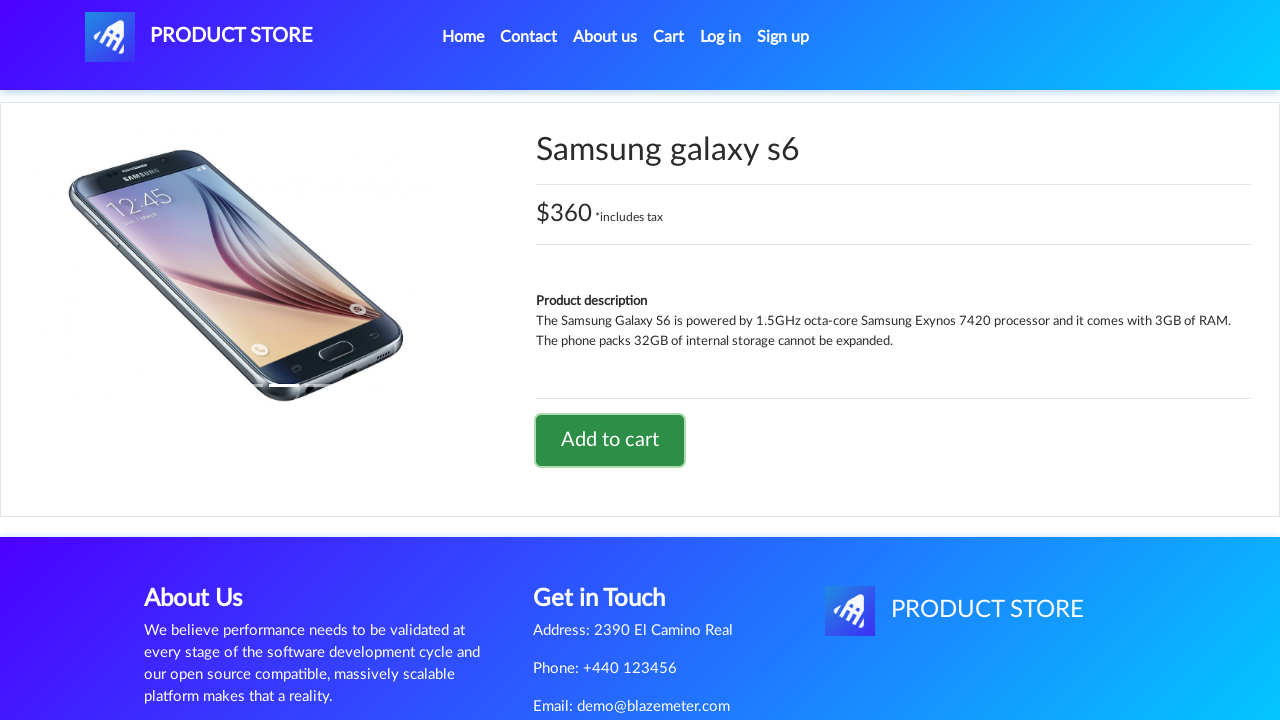

Clicked on shopping cart at (669, 37) on #cartur
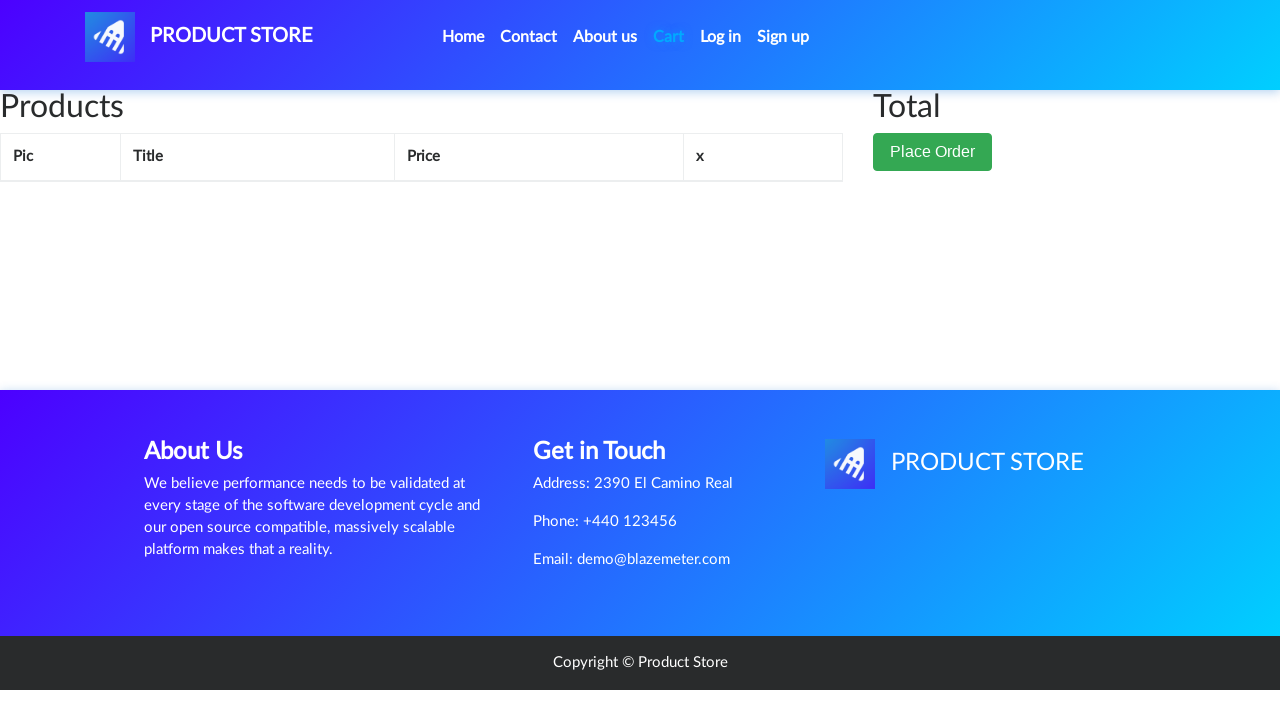

Cart page loaded with Place Order button visible
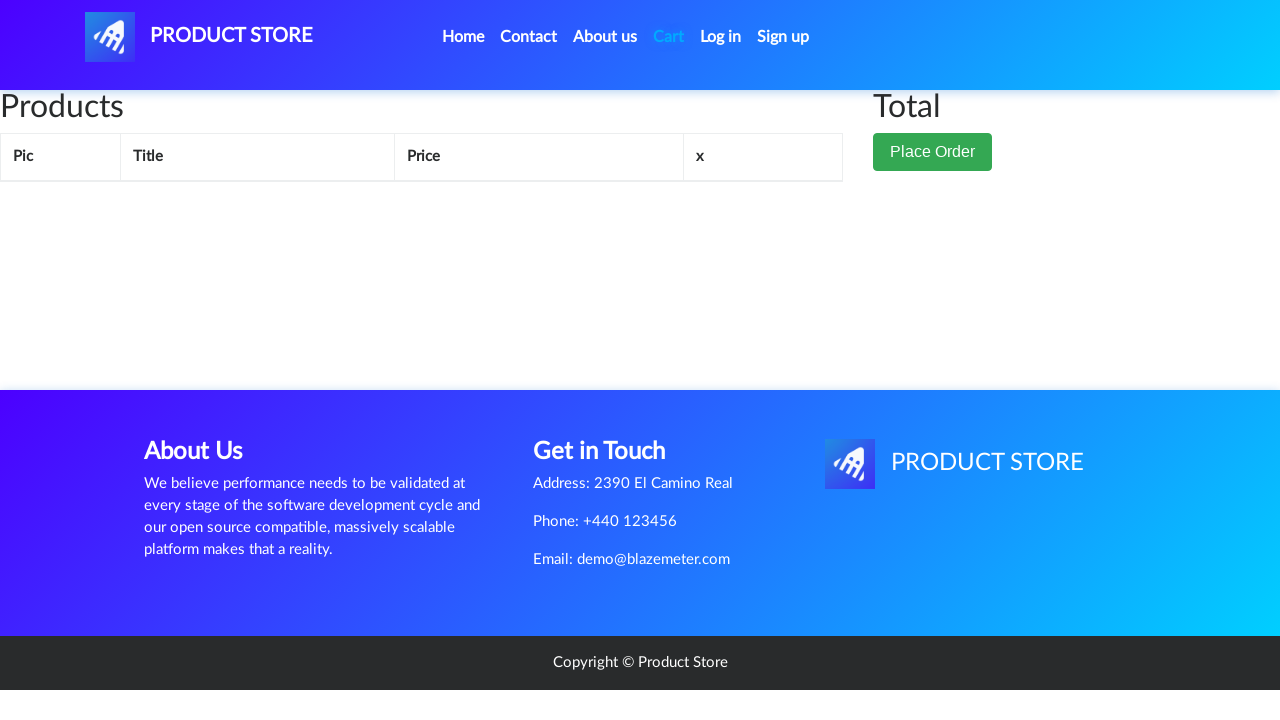

Clicked Place Order button at (933, 191) on button:has-text('Place Order')
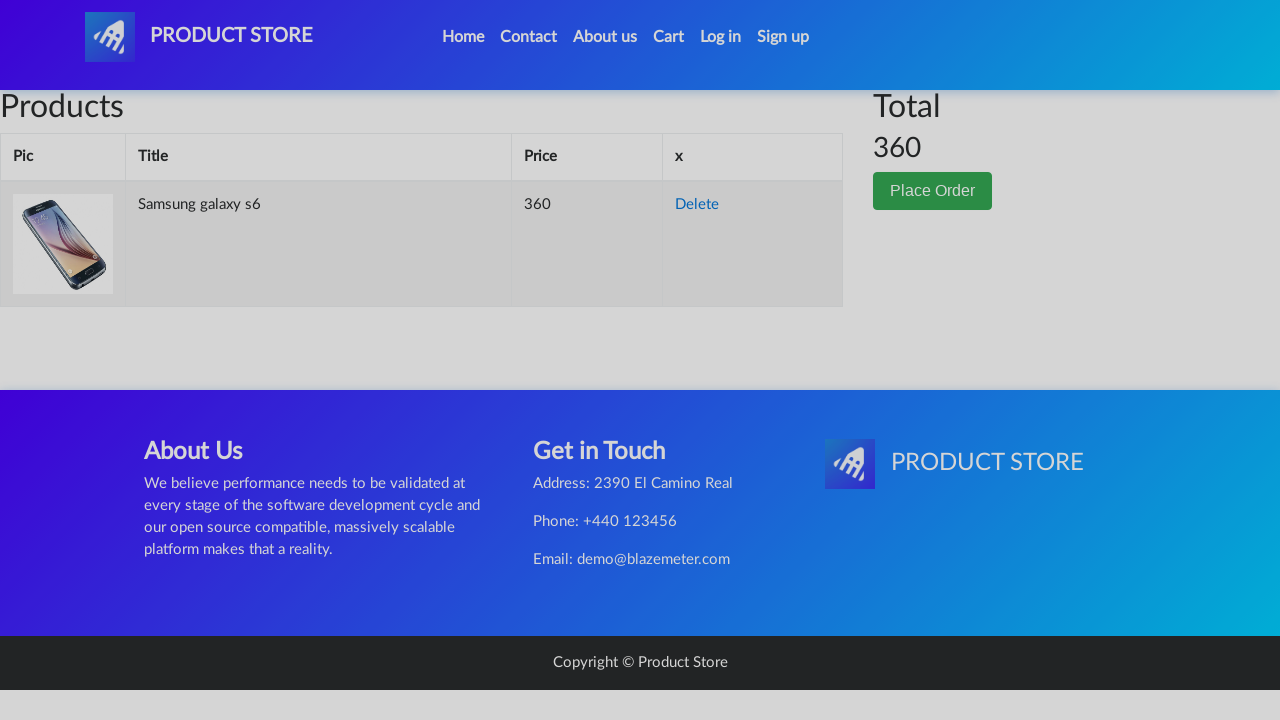

Purchase form appeared and is visible
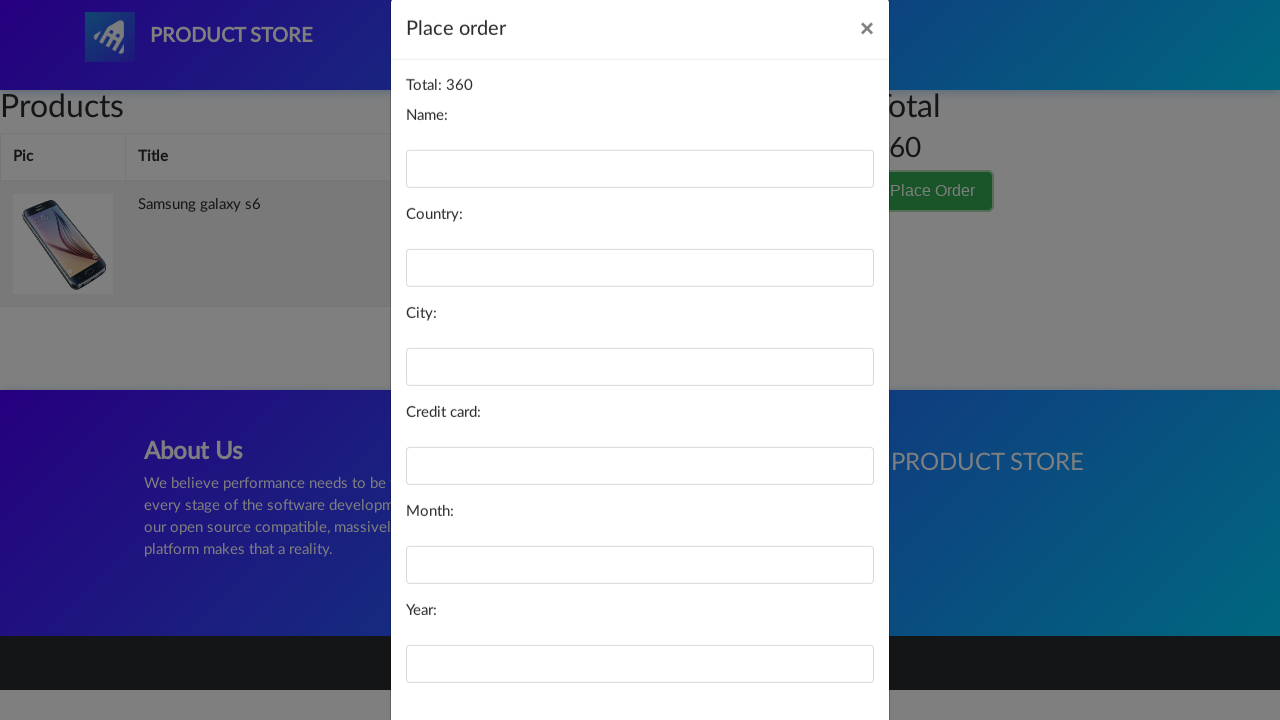

Filled name field with 'Test User' on #name
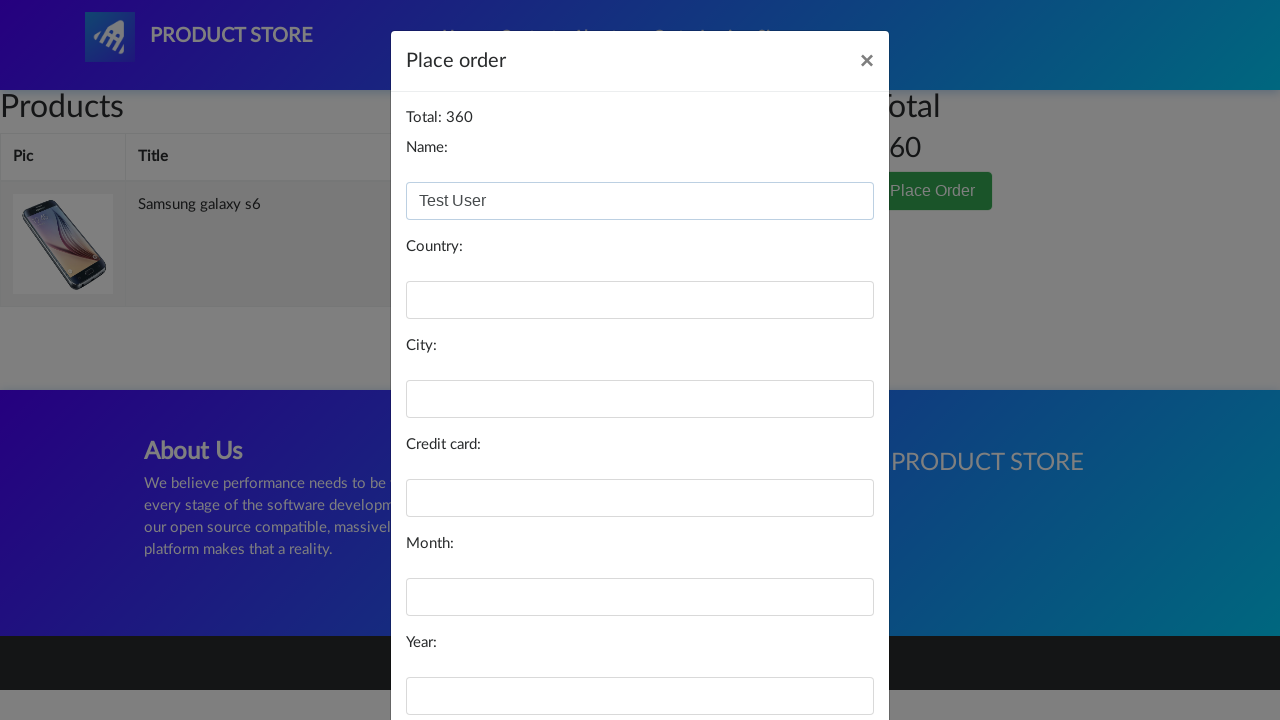

Filled country field with 'United States' on #country
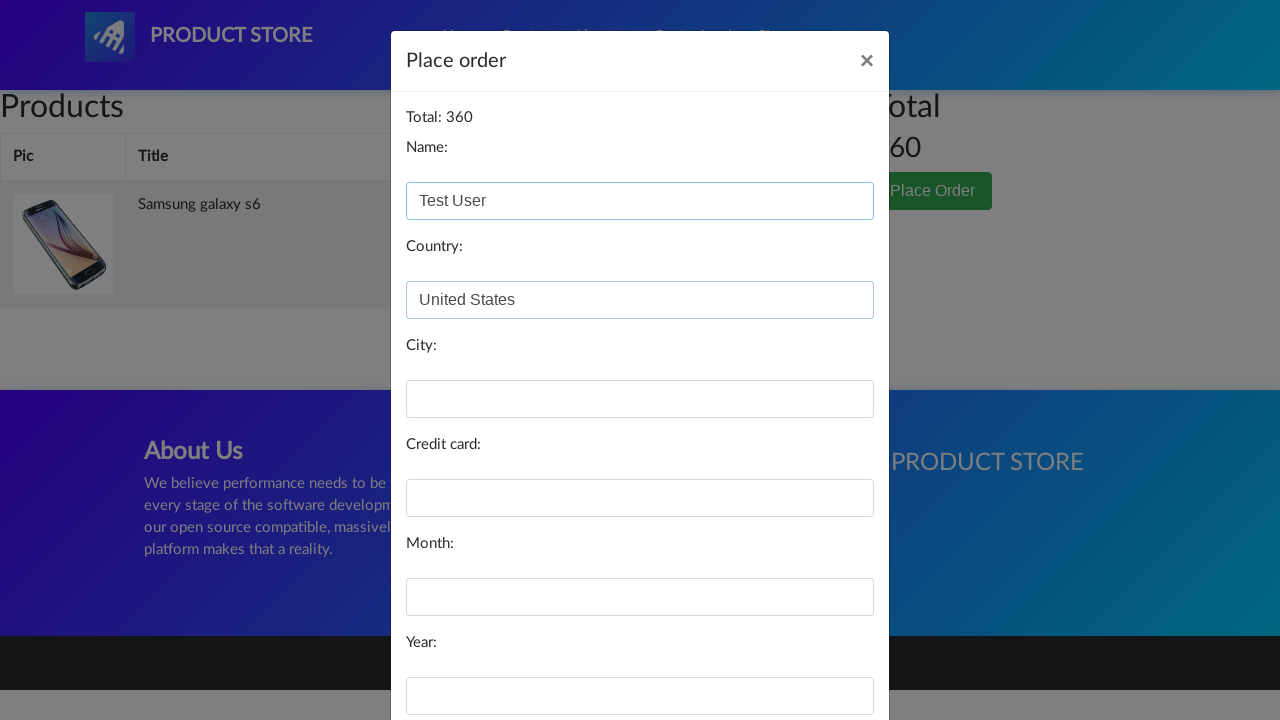

Filled city field with 'New York' on #city
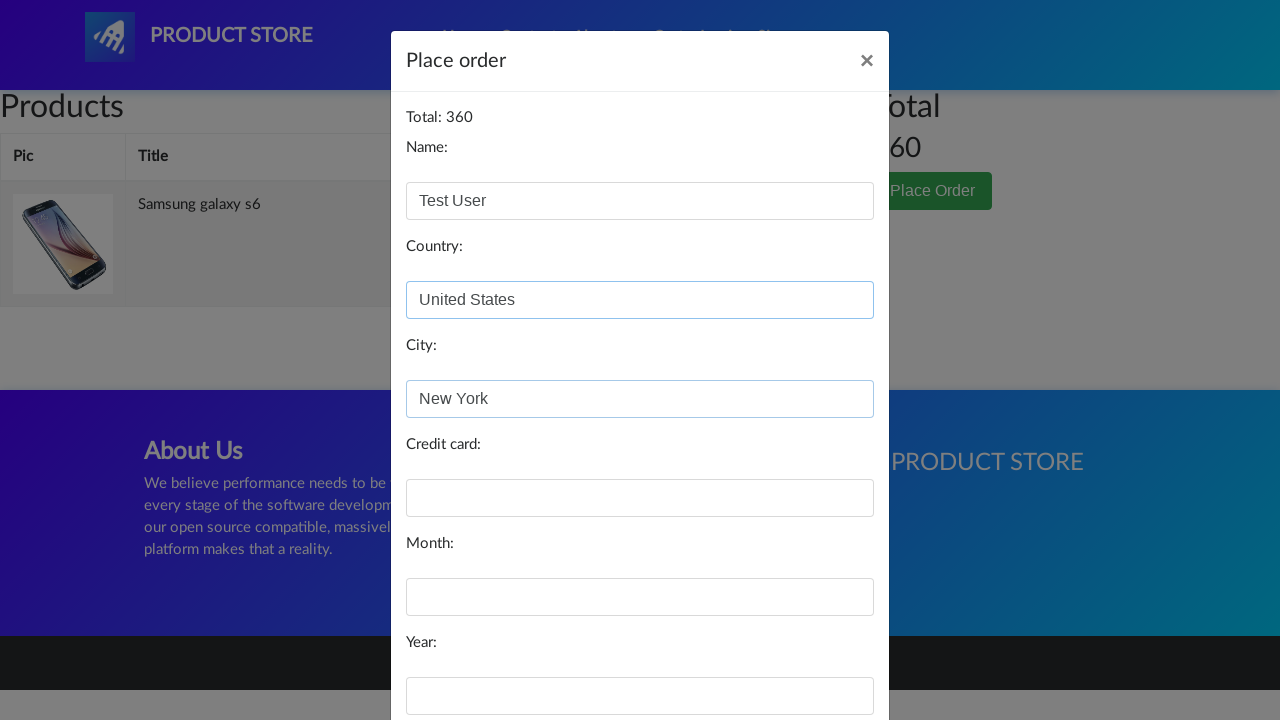

Filled credit card field with test card number on #card
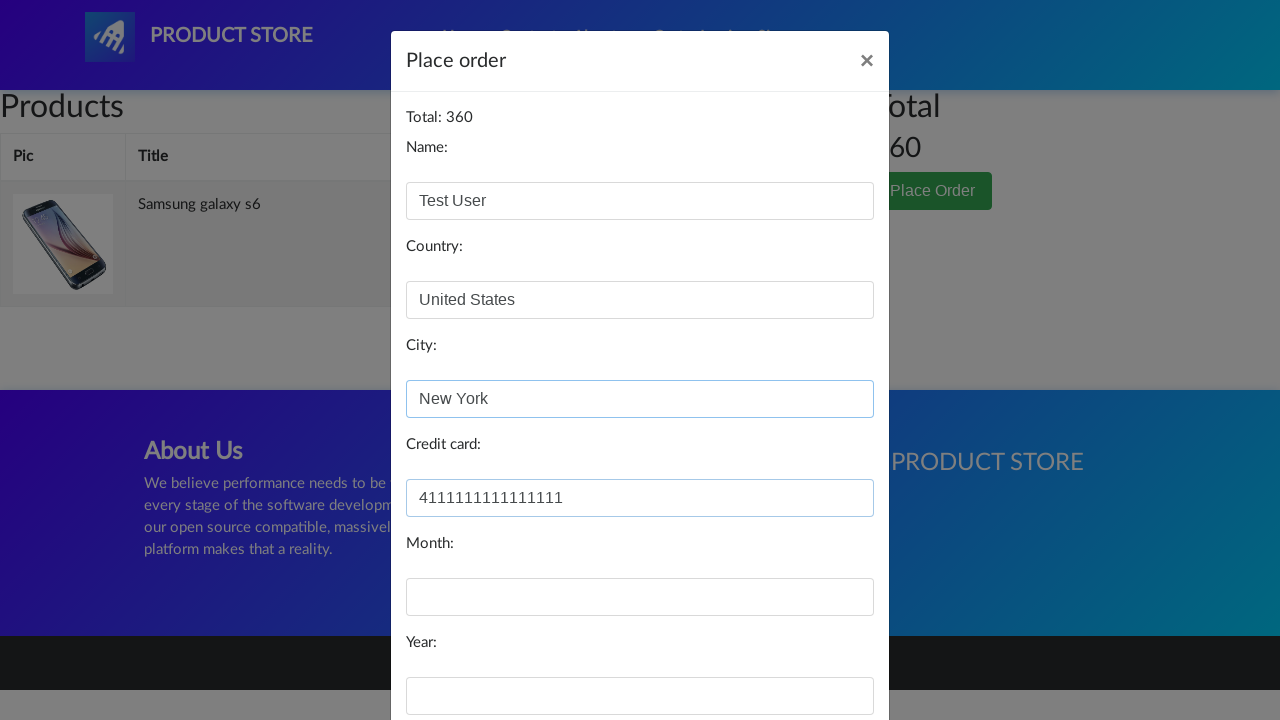

Filled expiry month field with '12' on #month
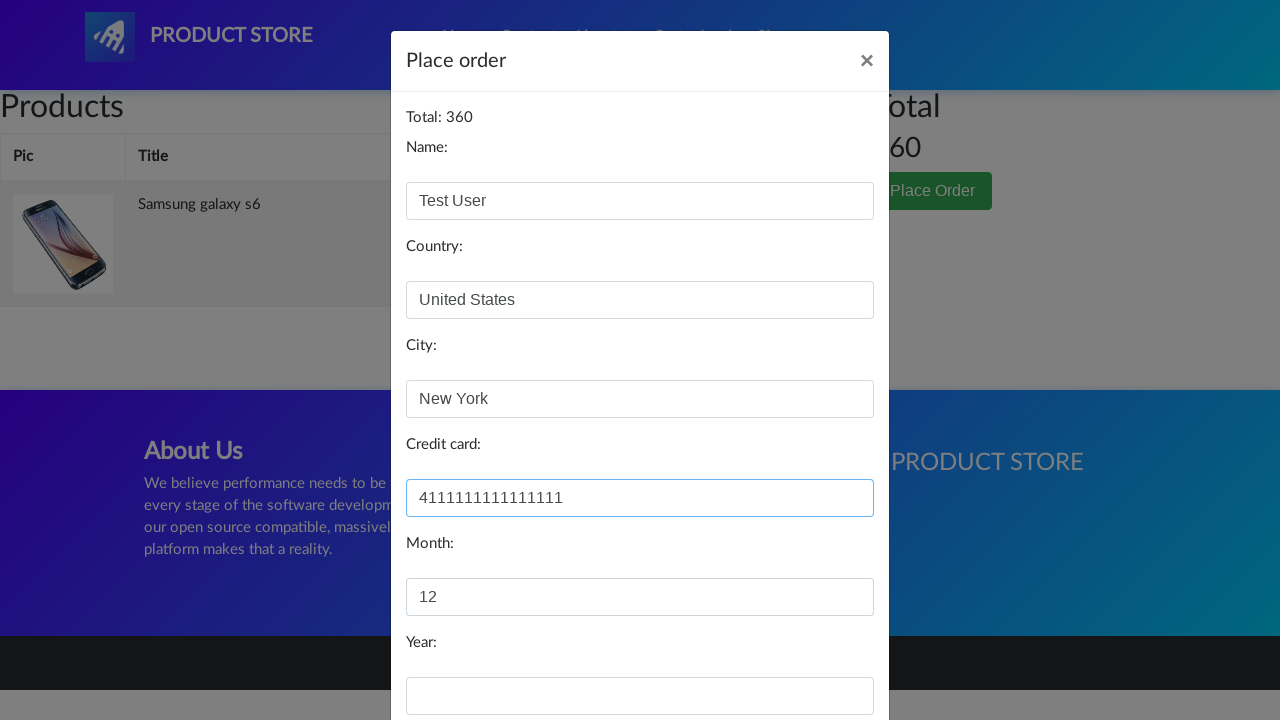

Filled expiry year field with '2025' on #year
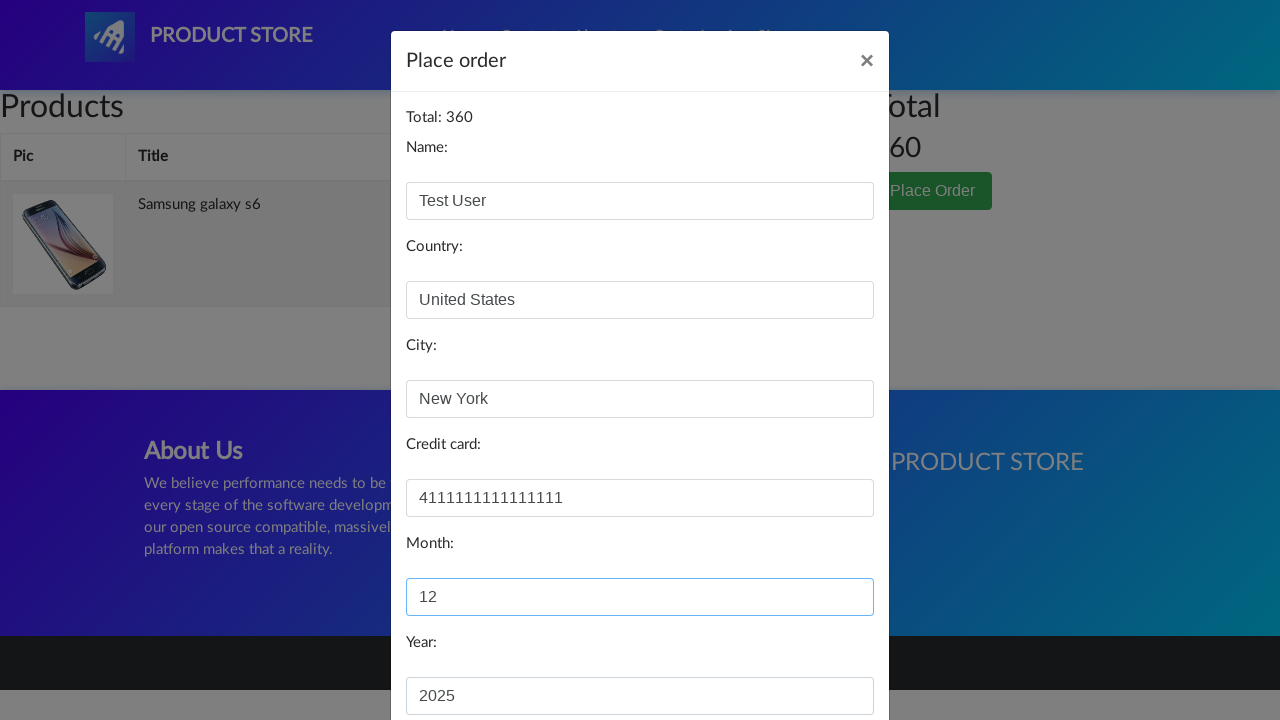

Clicked Purchase button to complete transaction at (823, 655) on button:has-text('Purchase')
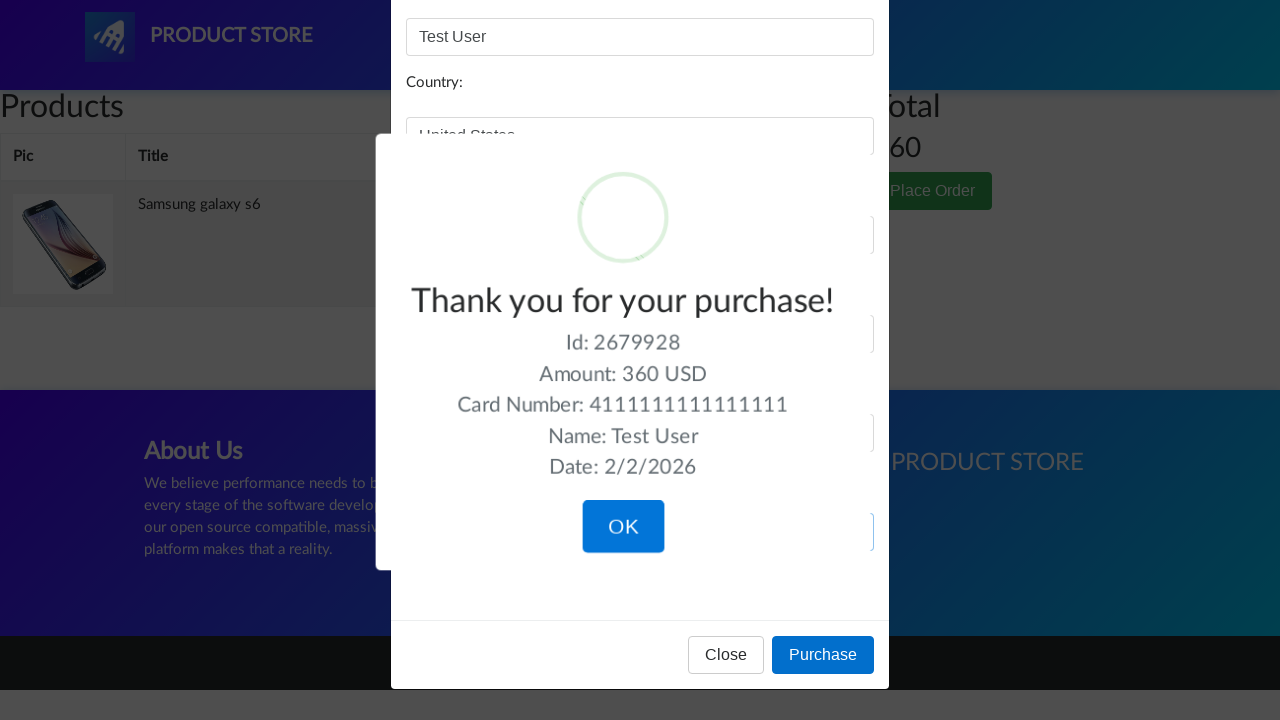

Purchase completed successfully - Thank you message displayed
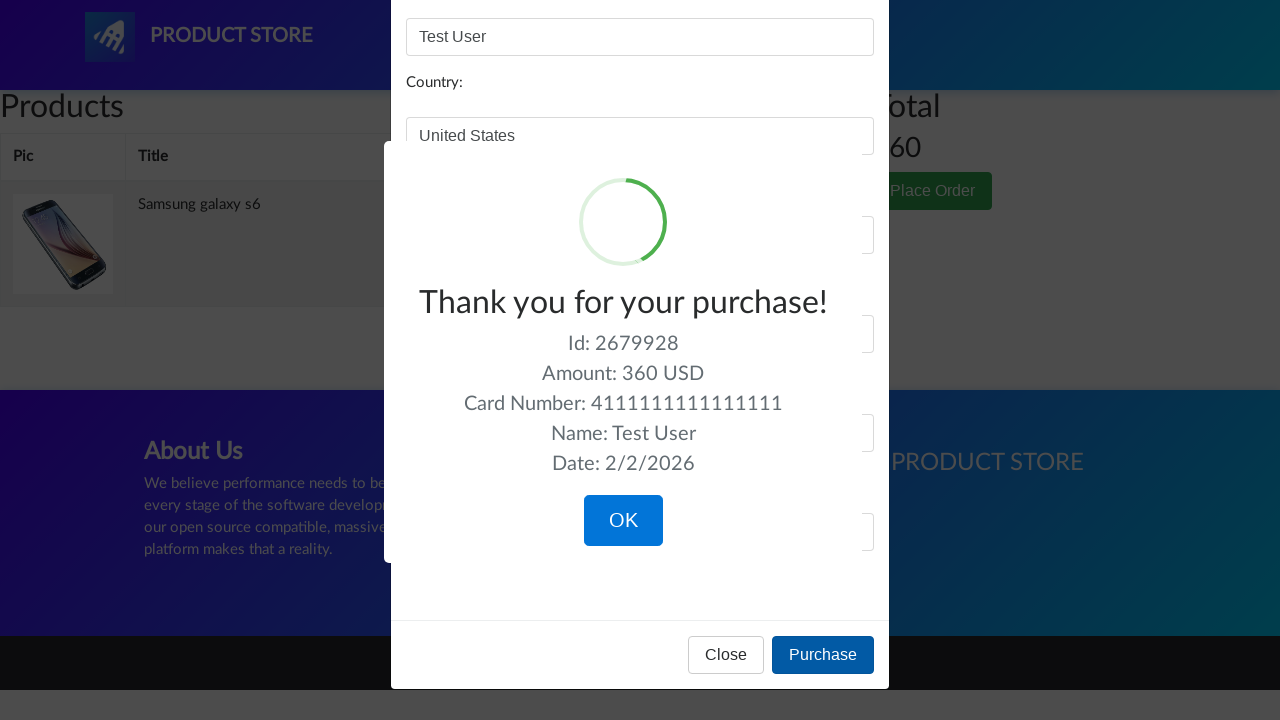

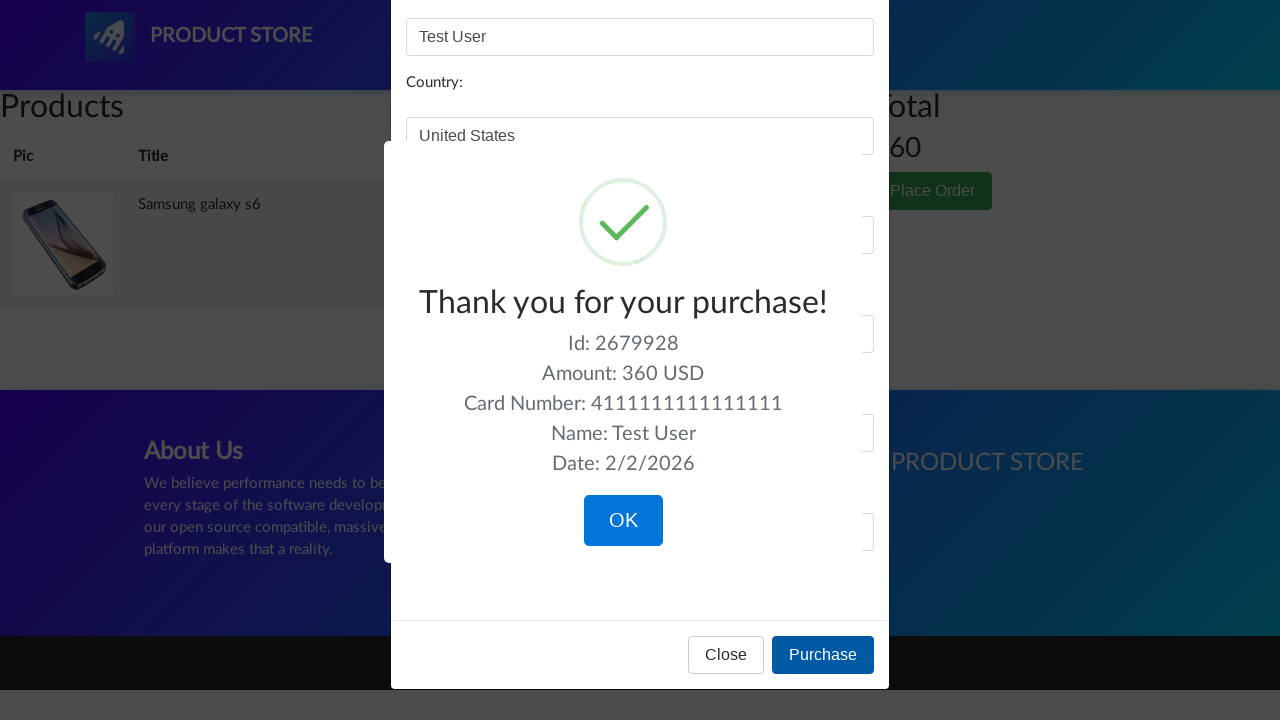